Navigates to Krushi Store website and verifies the page title matches the expected title

Starting URL: https://www.krushistore.com/

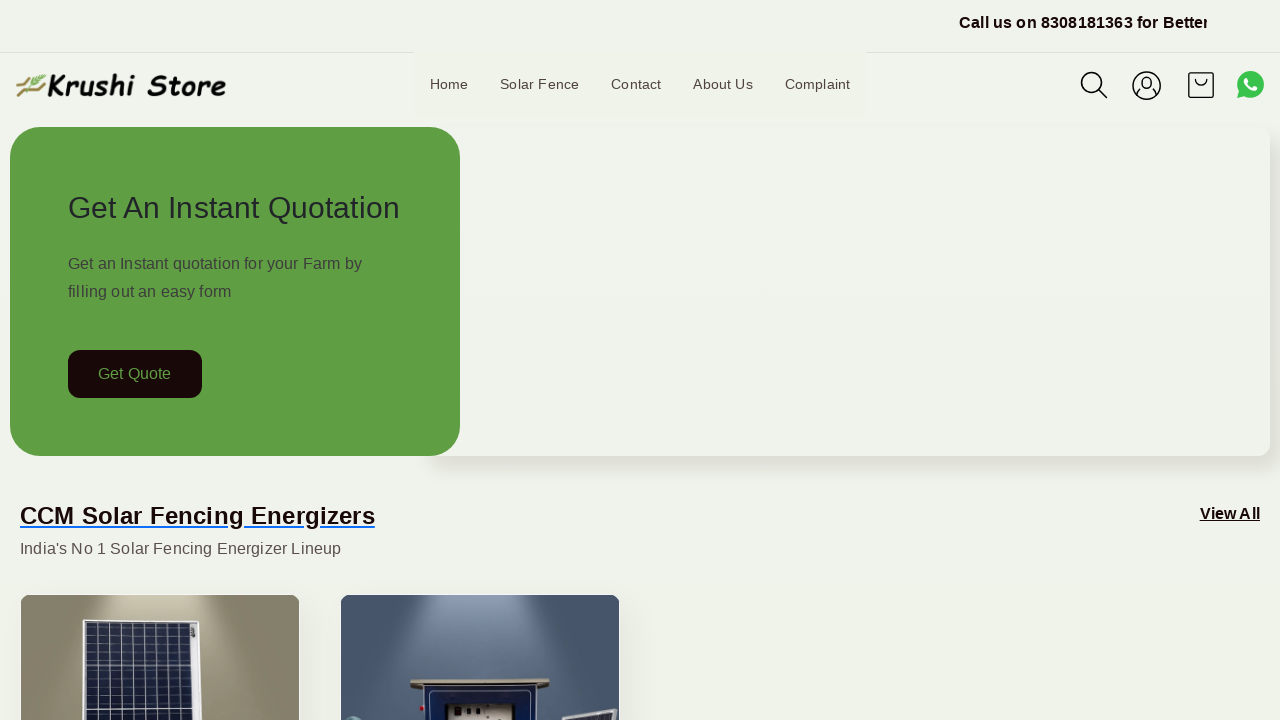

Retrieved page title from Krushi Store website
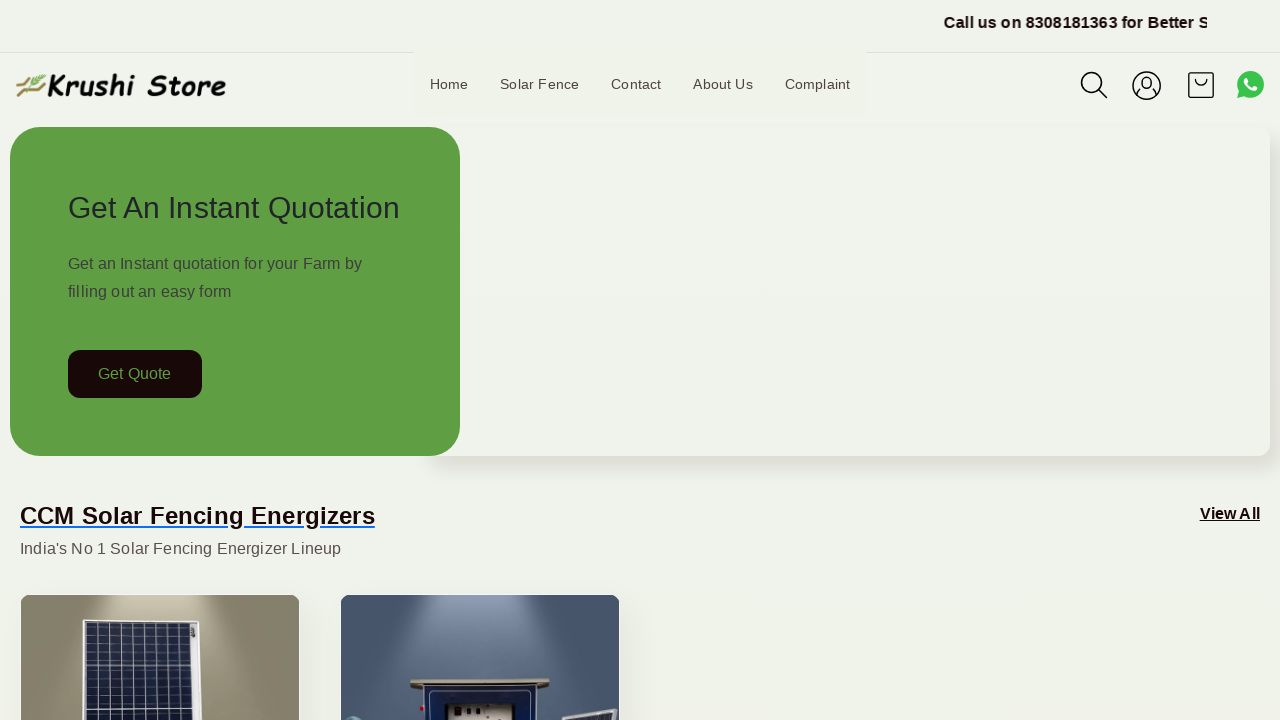

Verified page title matches expected title: 'Krushi Store - For The Farmers By The Farmers'
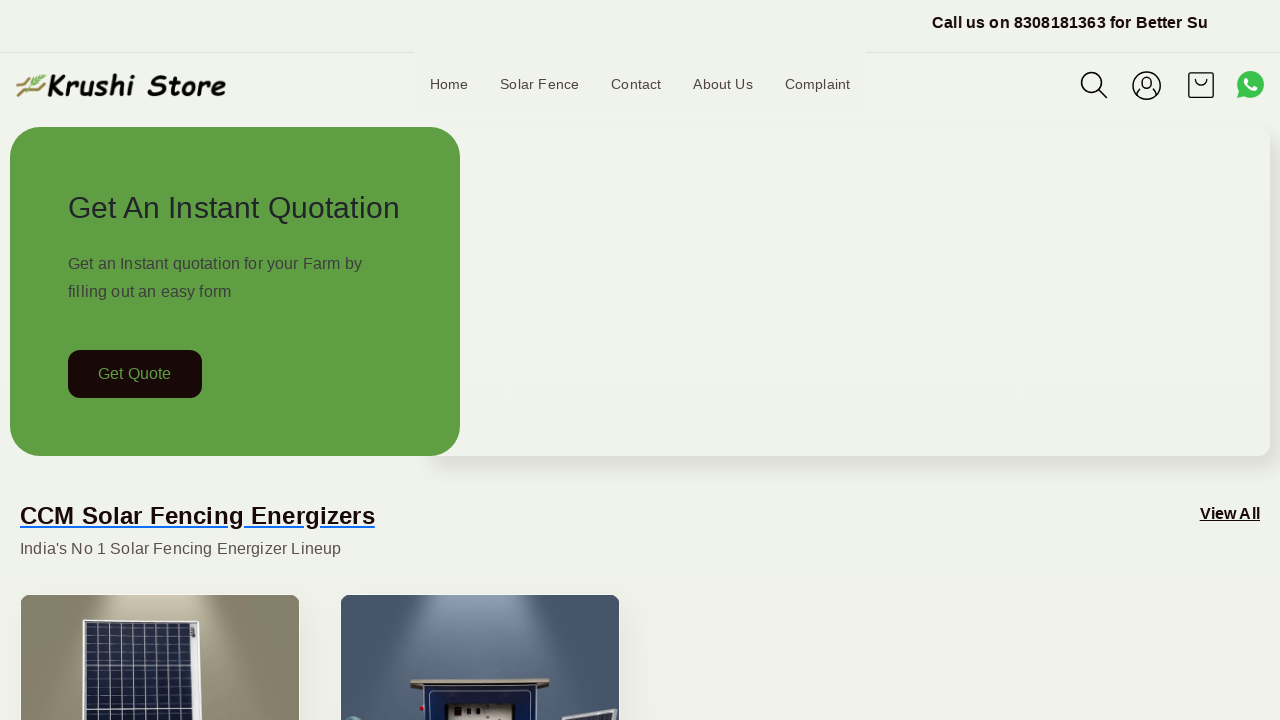

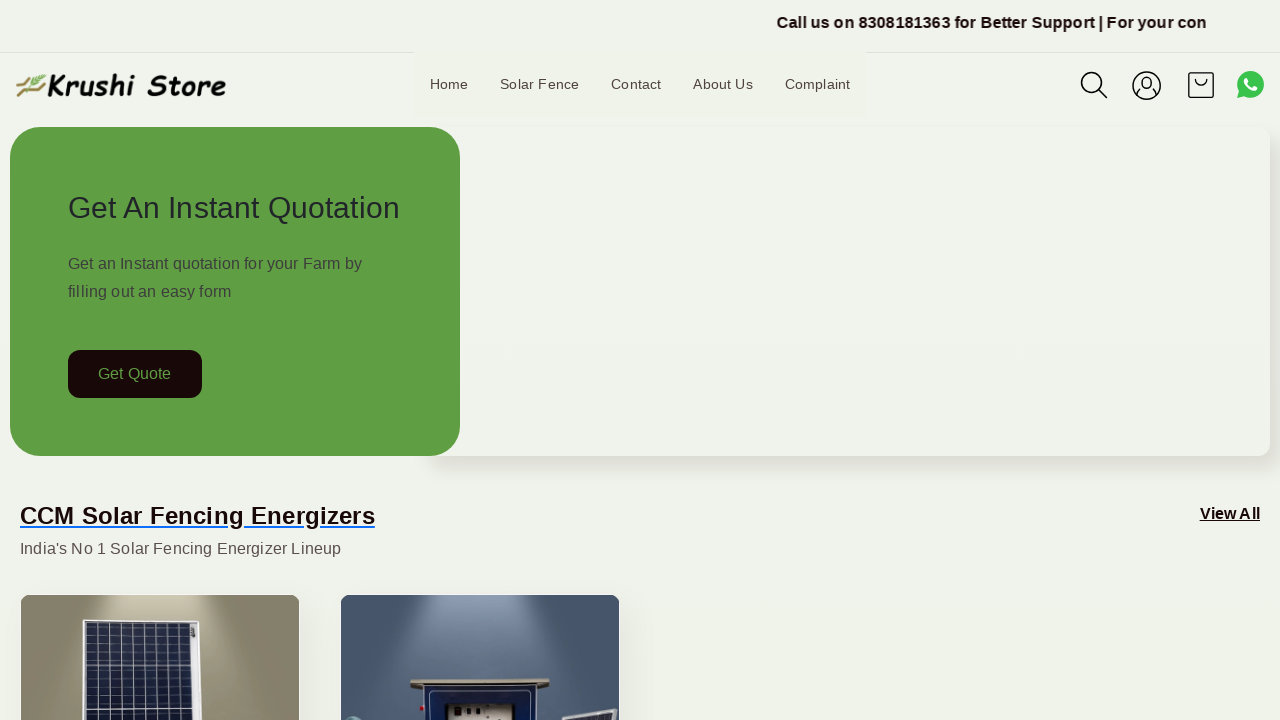